Tests e-commerce functionality by adding a product to cart and verifying the product appears correctly in the shopping cart

Starting URL: https://www.bstackdemo.com

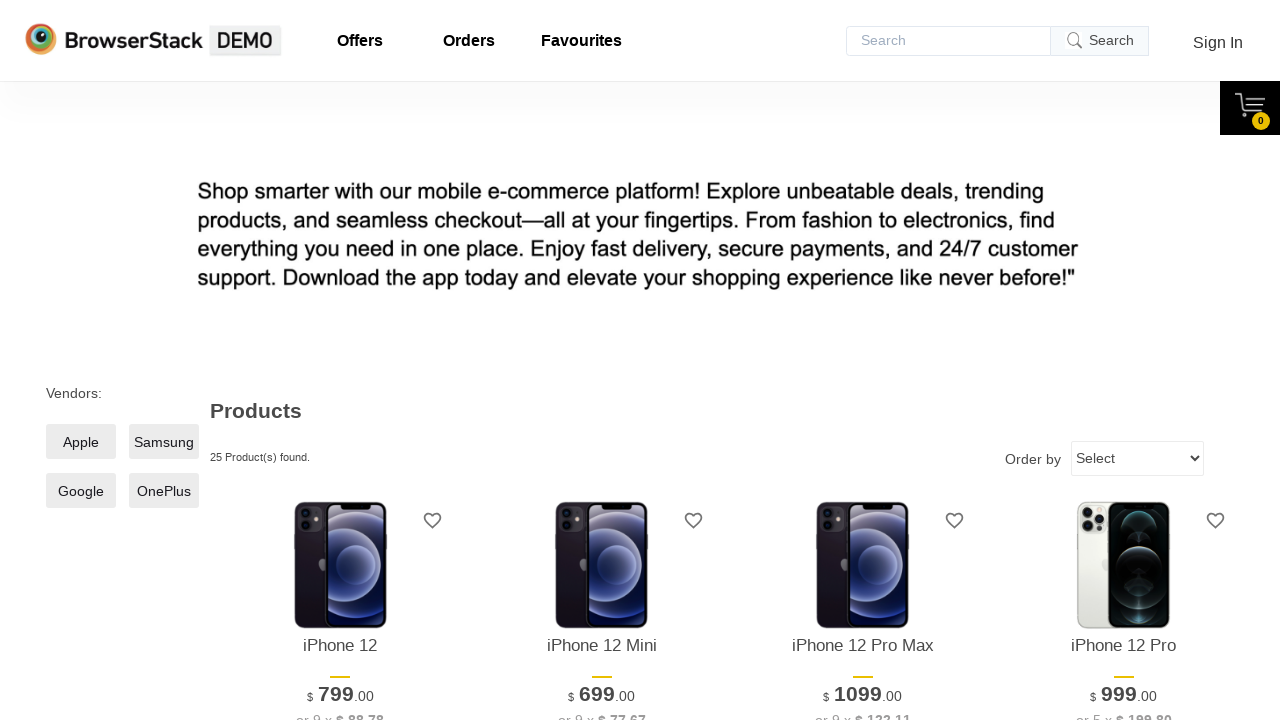

Retrieved text content of the first product
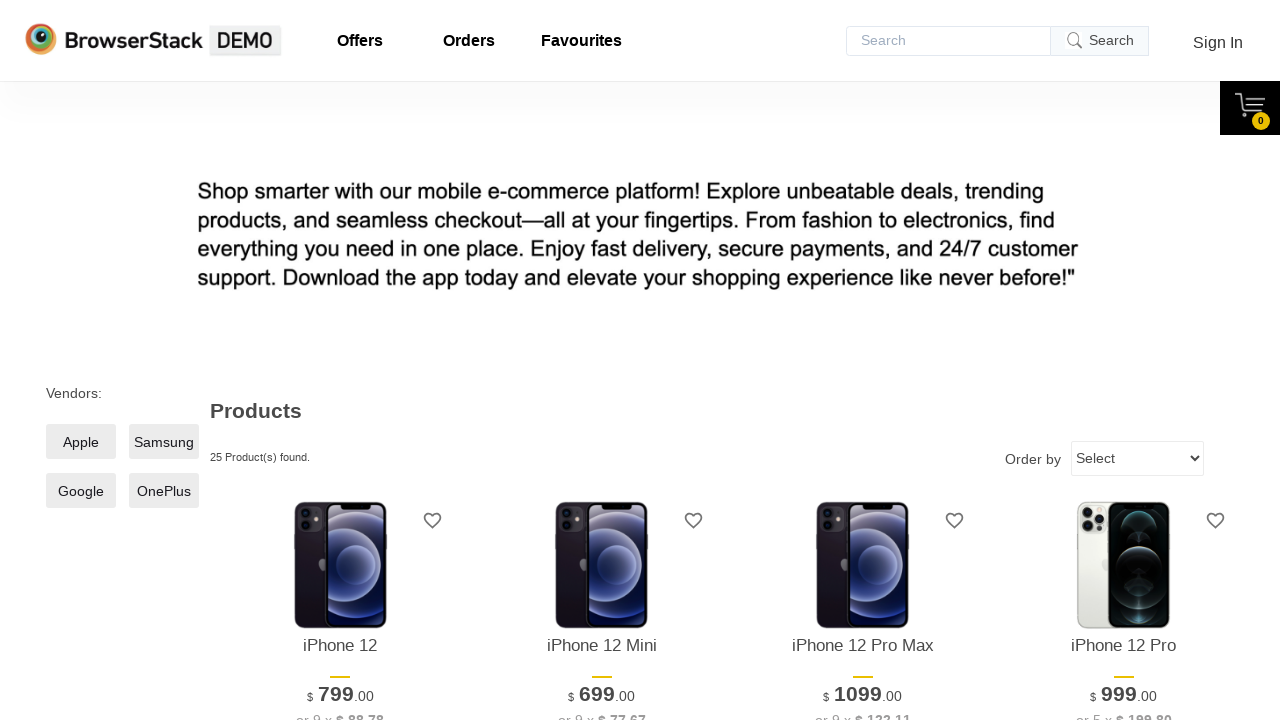

Clicked add to cart button for the first product at (340, 361) on xpath=//*[@id='1']/div[4]
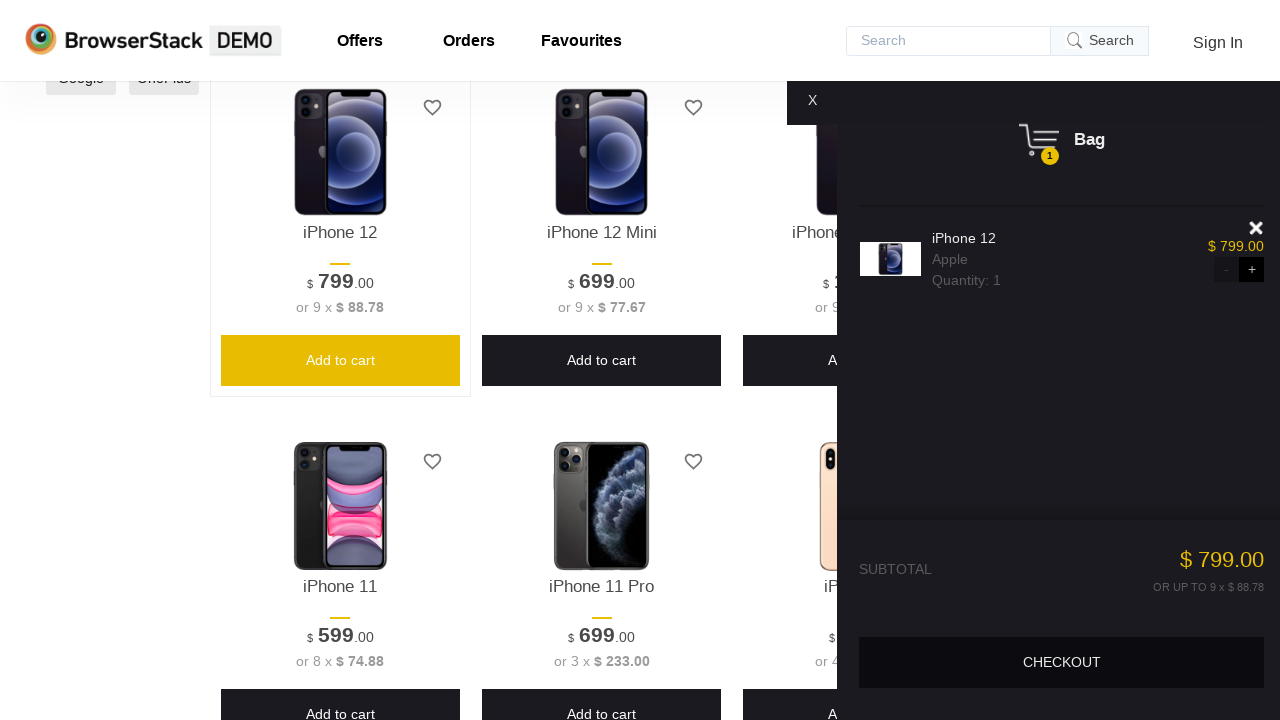

Shopping cart content became visible
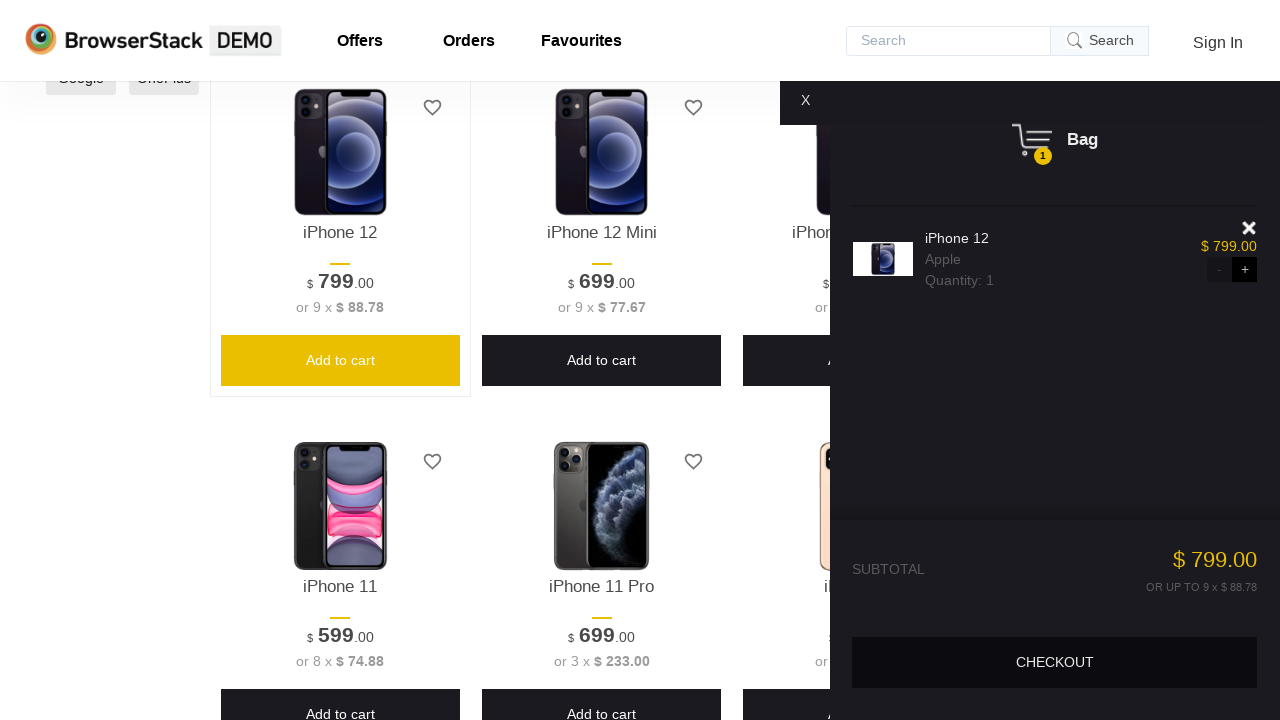

Retrieved text content of the product in the shopping cart
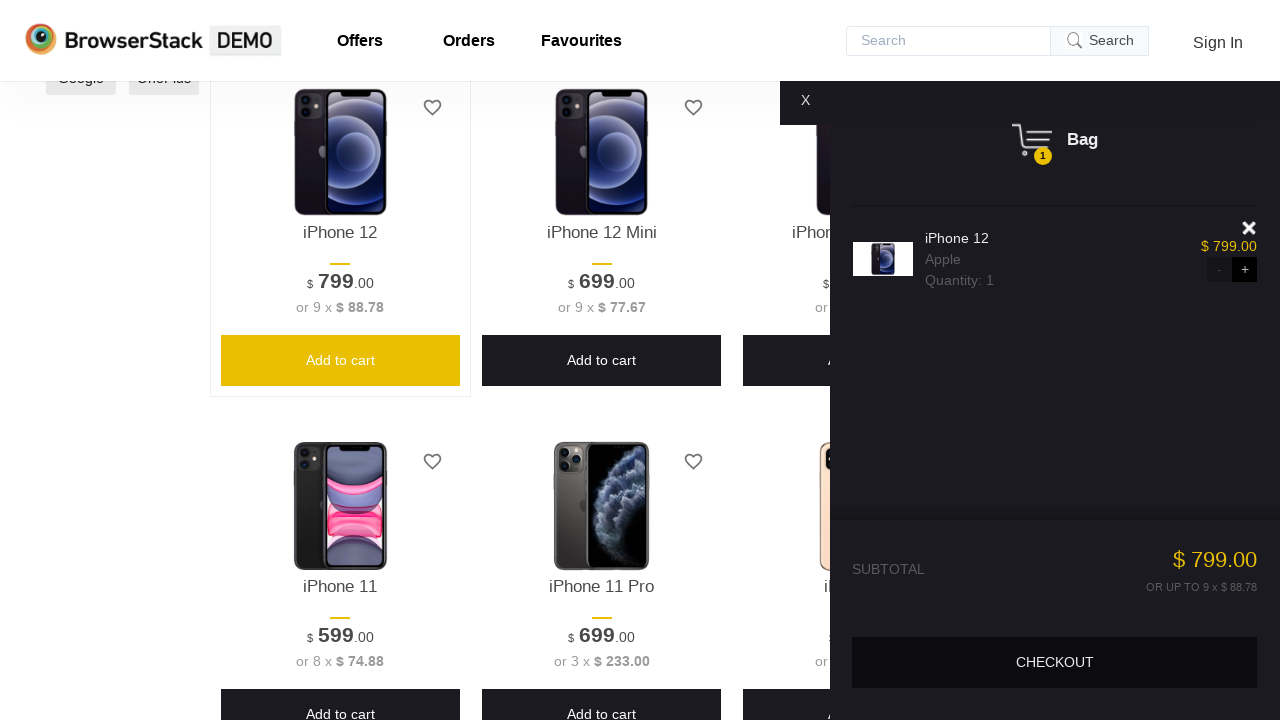

Verified that the product in cart matches the added product
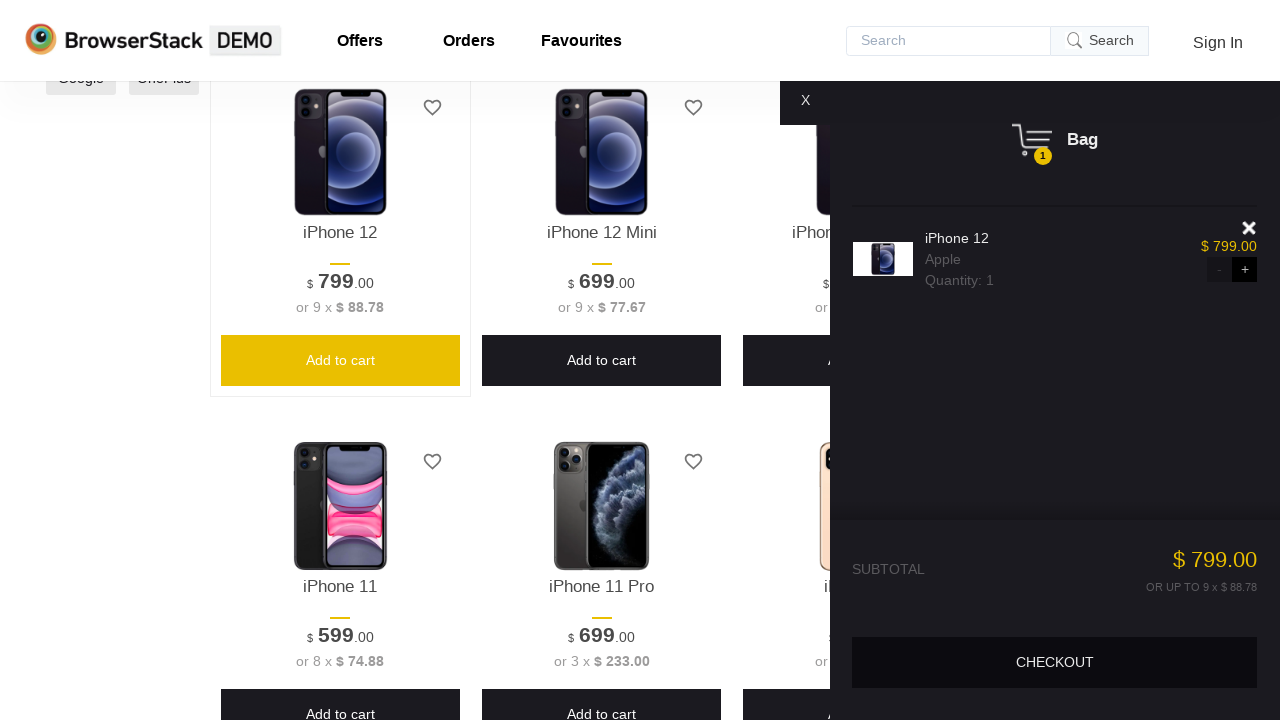

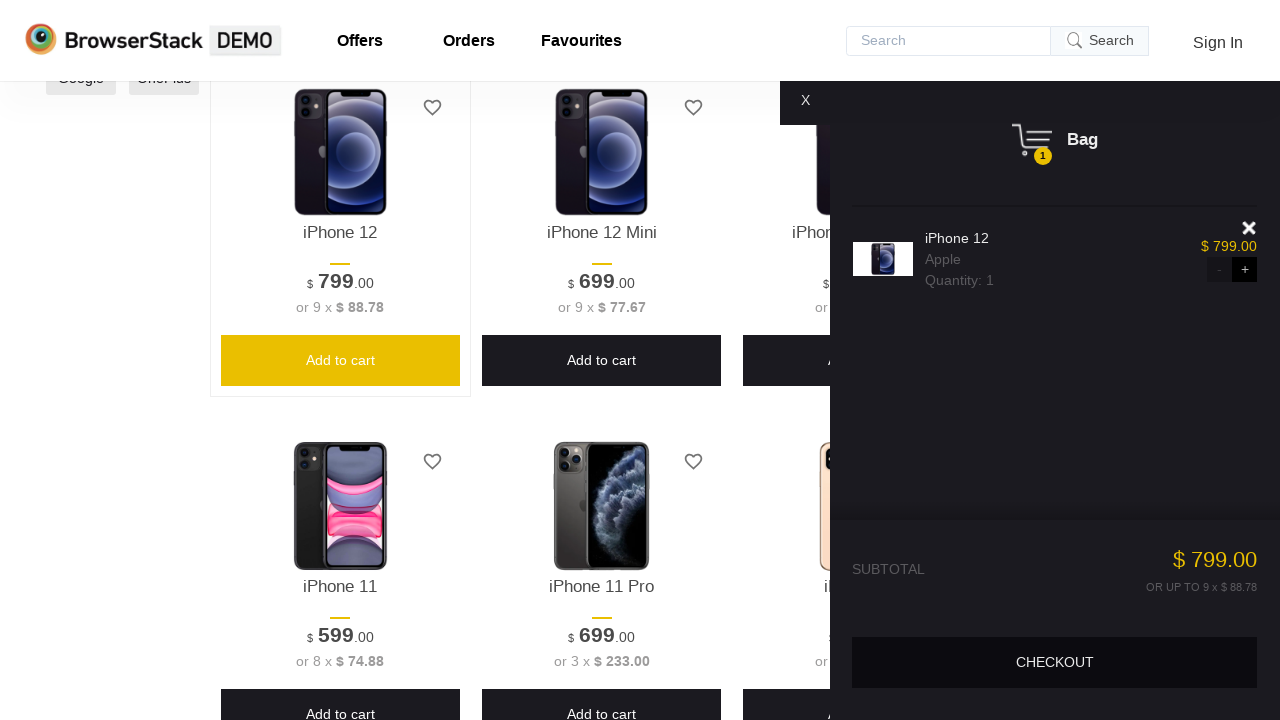